Tests that clicking the "APP Supertroco lojista" link opens a popup to the merchant app page

Starting URL: https://www.supertroco.com.br/

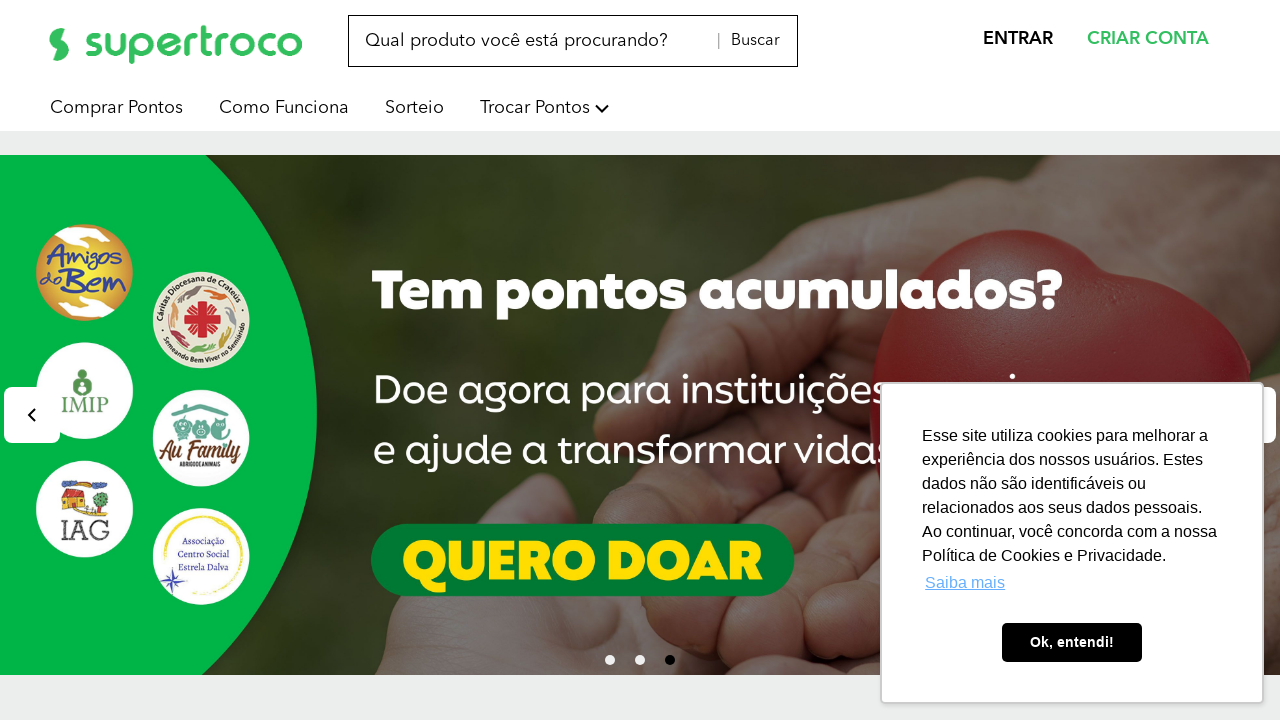

Clicked on 'APP Supertroco lojista' link at (998, 361) on internal:role=link[name="APP Supertroco lojista"i]
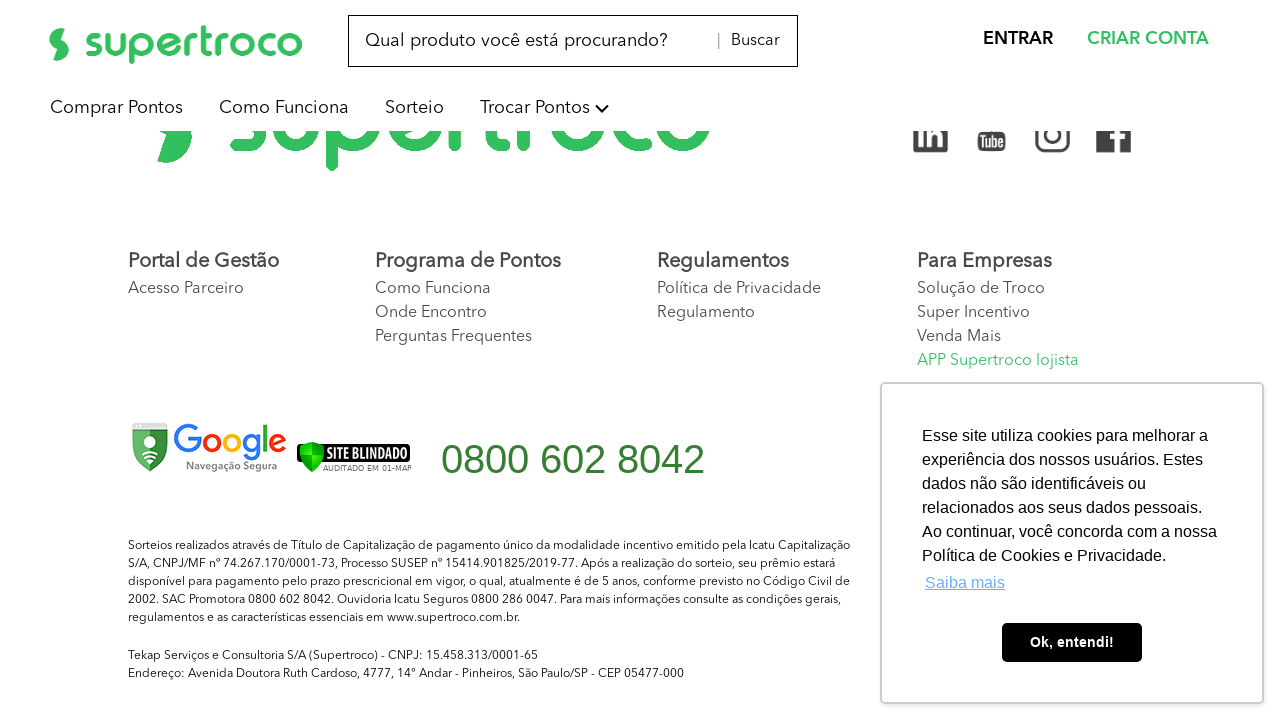

Popup page object obtained
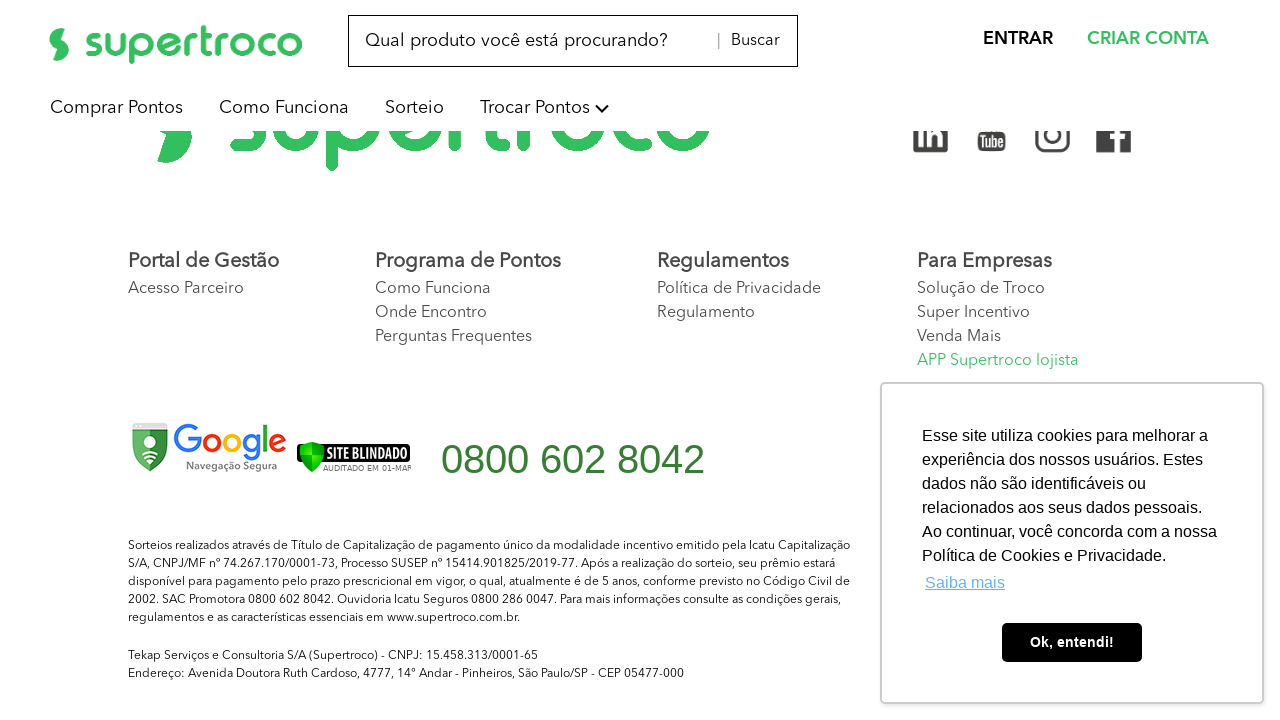

Popup page finished loading
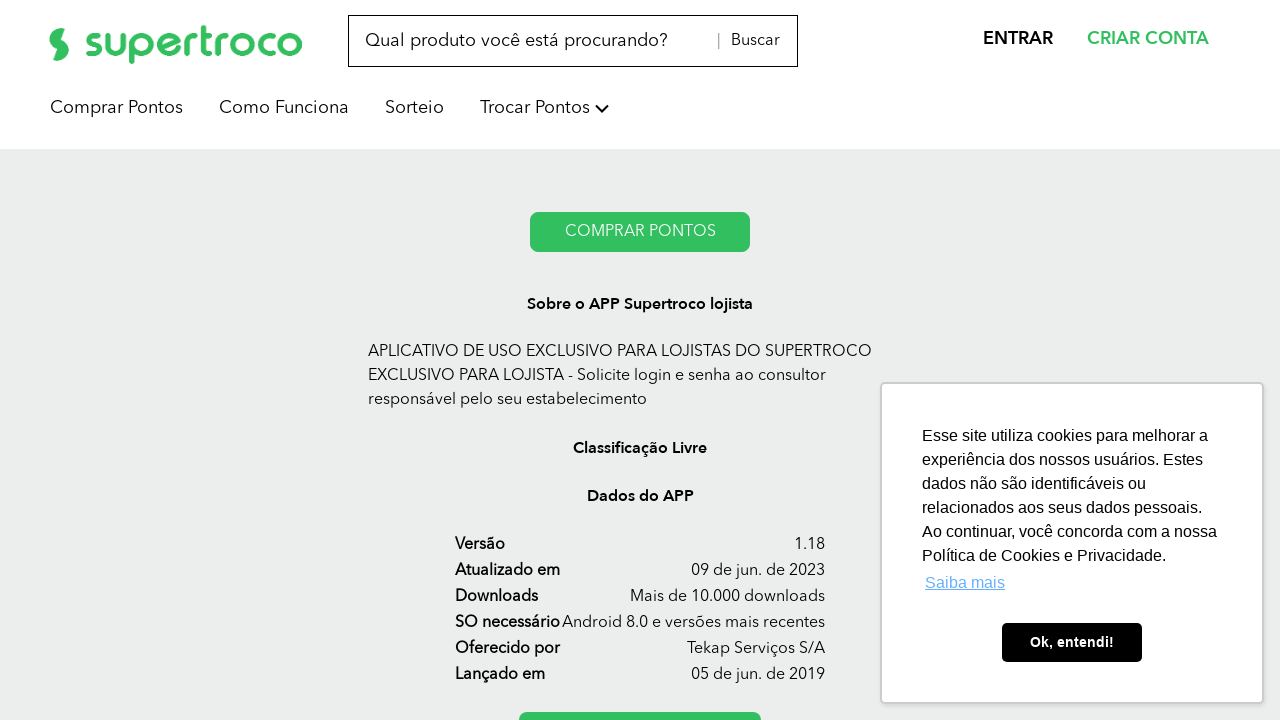

Popup navigated to merchant app page at https://www.supertroco.com.br/applojista/
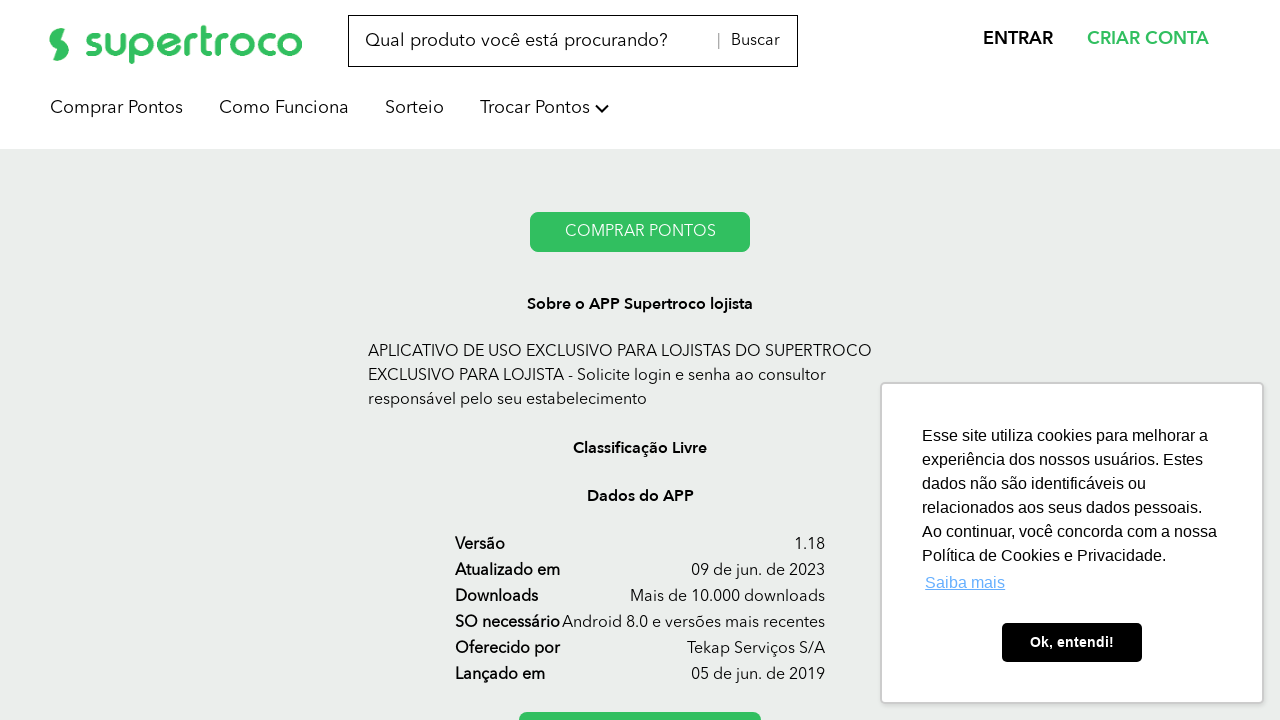

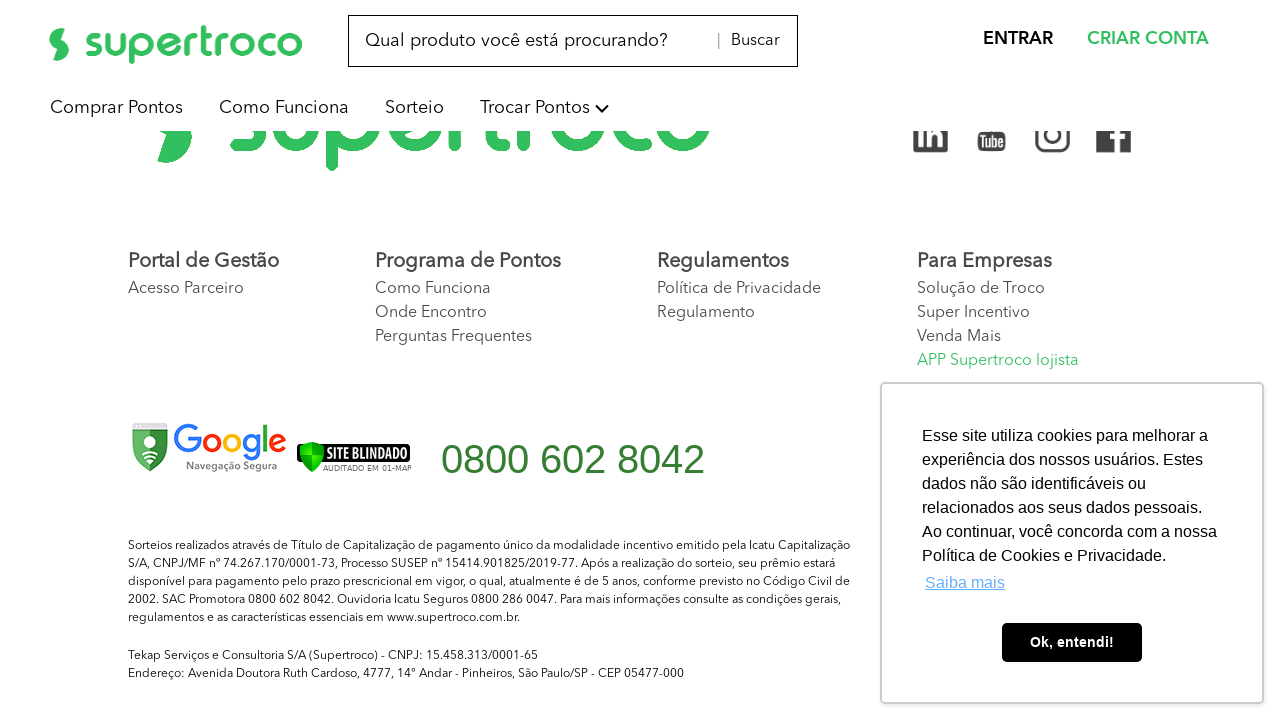